Tests JavaScript alert functionality by clicking an alert button, reading the alert text, and accepting the alert dialog

Starting URL: https://demoqa.com/alerts

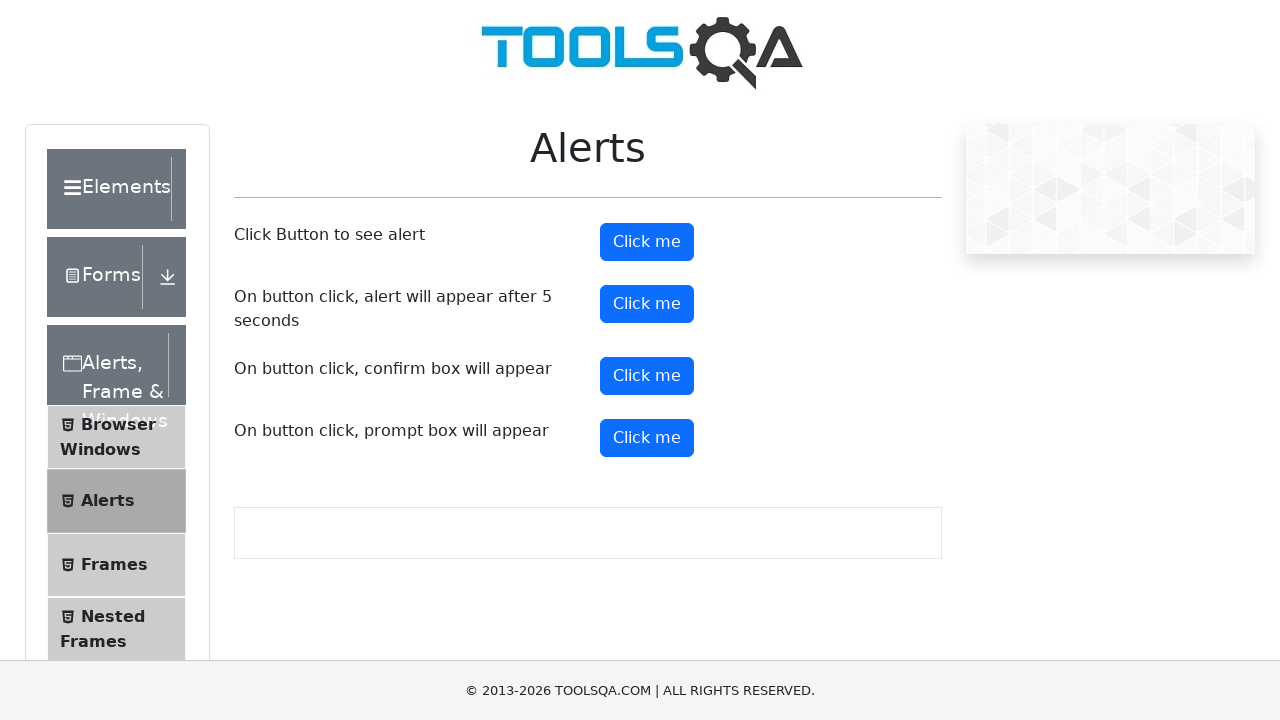

Clicked alert button to trigger JavaScript alert at (647, 242) on #alertButton
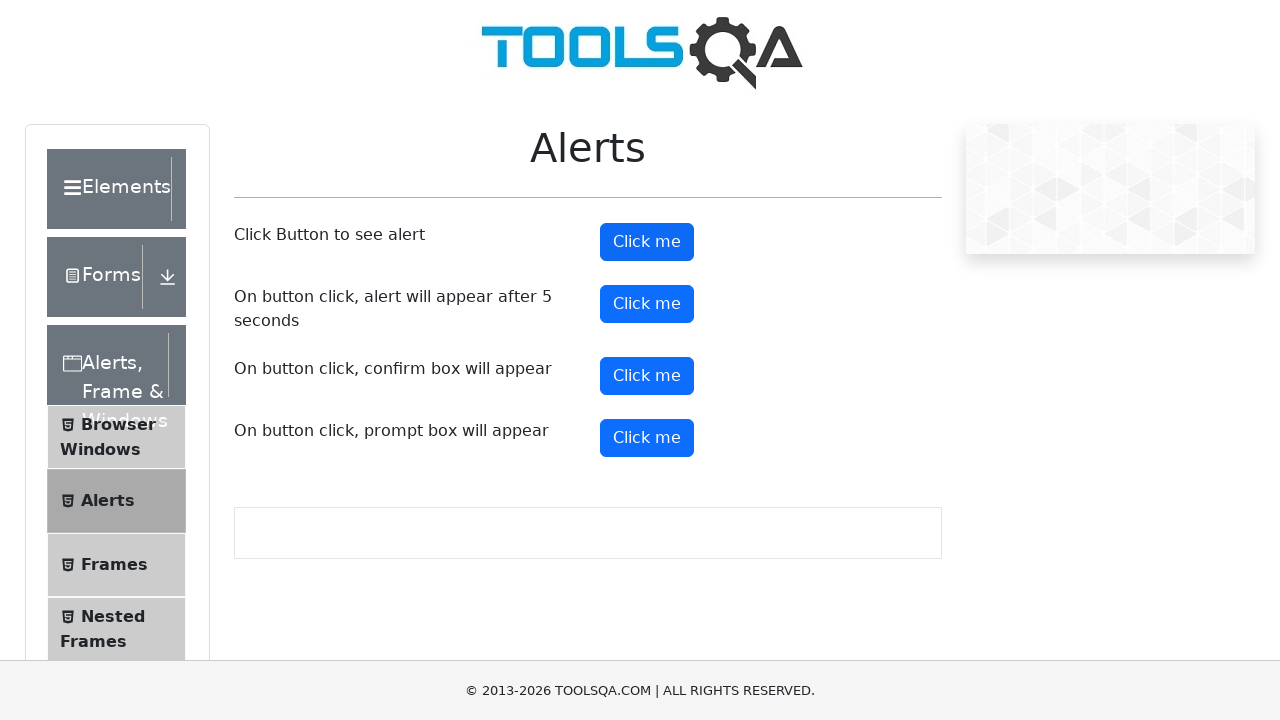

Set up dialog handler to accept alert
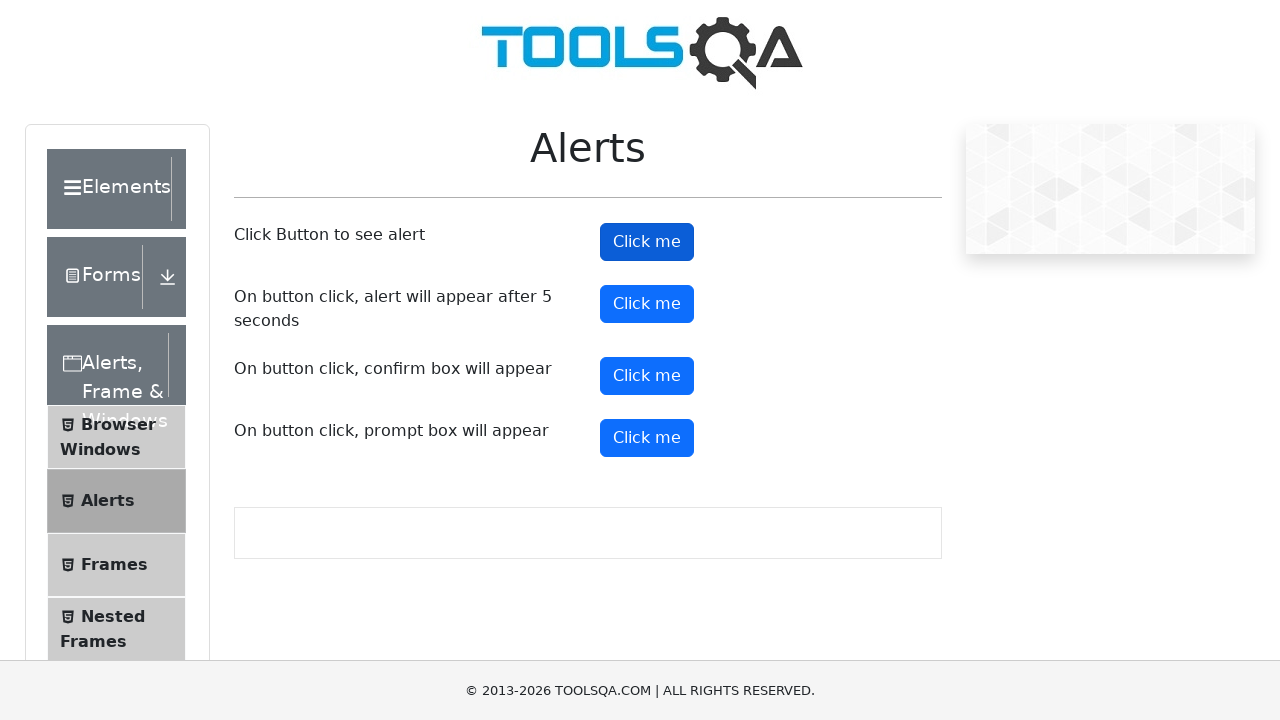

Alert dialog was processed and accepted
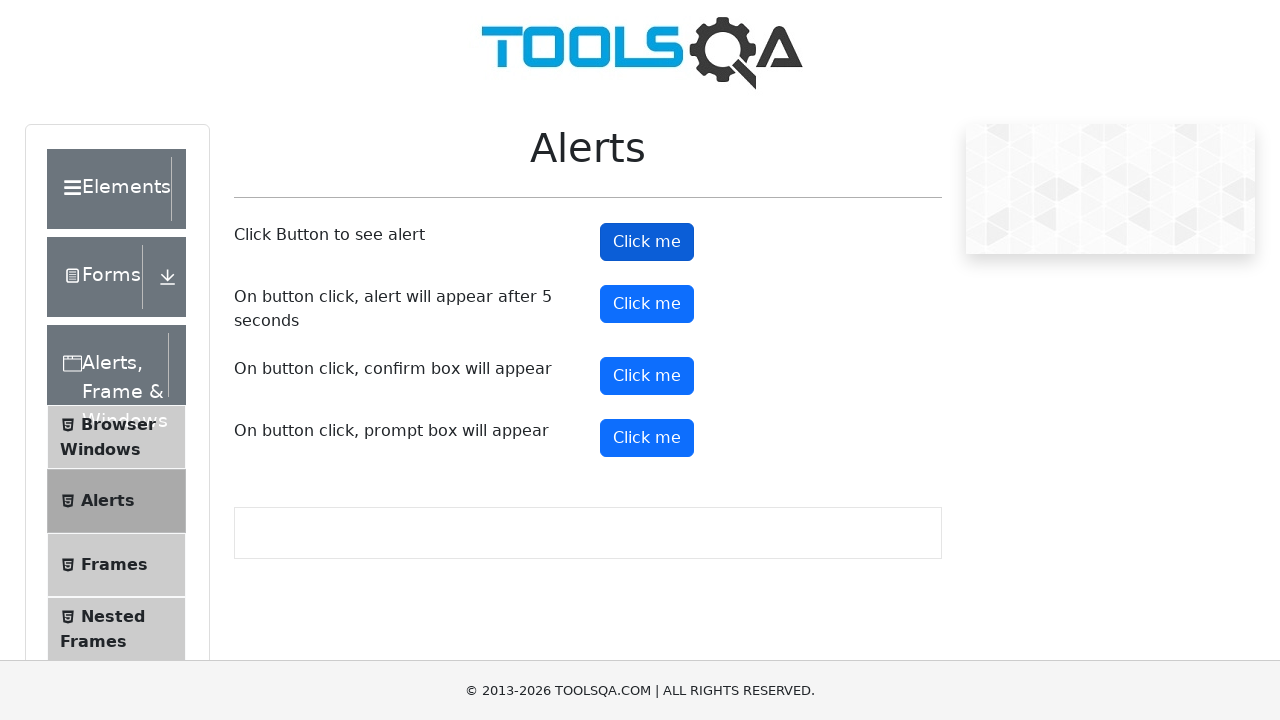

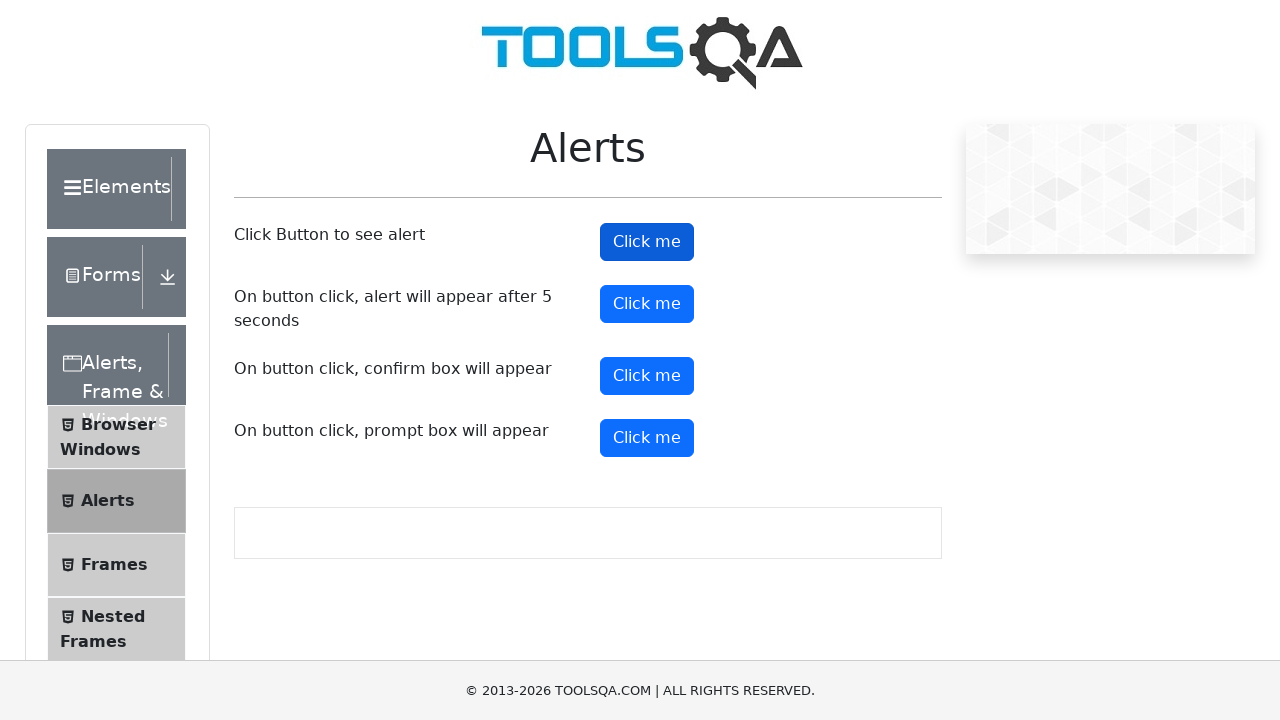